Tests alert handling functionality by entering a name, triggering an alert button, accepting the alert, then triggering a confirm dialog and dismissing it

Starting URL: https://rahulshettyacademy.com/AutomationPractice/

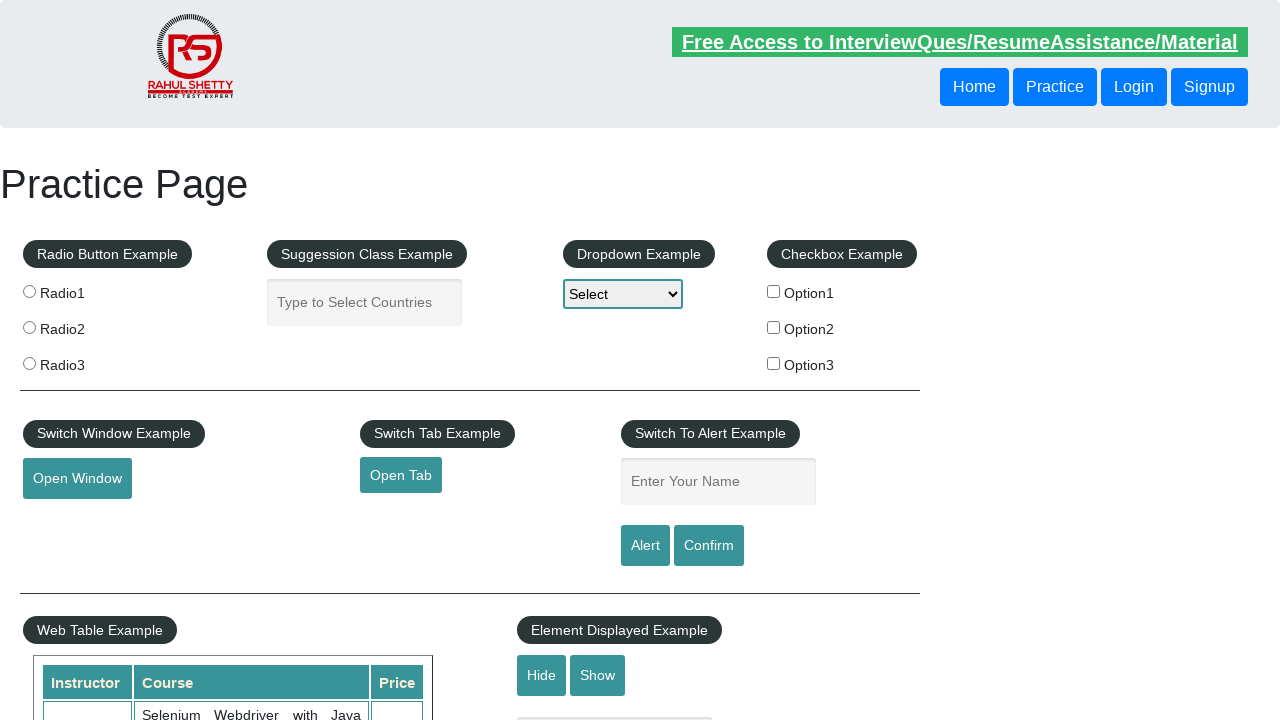

Filled name input field with 'Atik' on #name
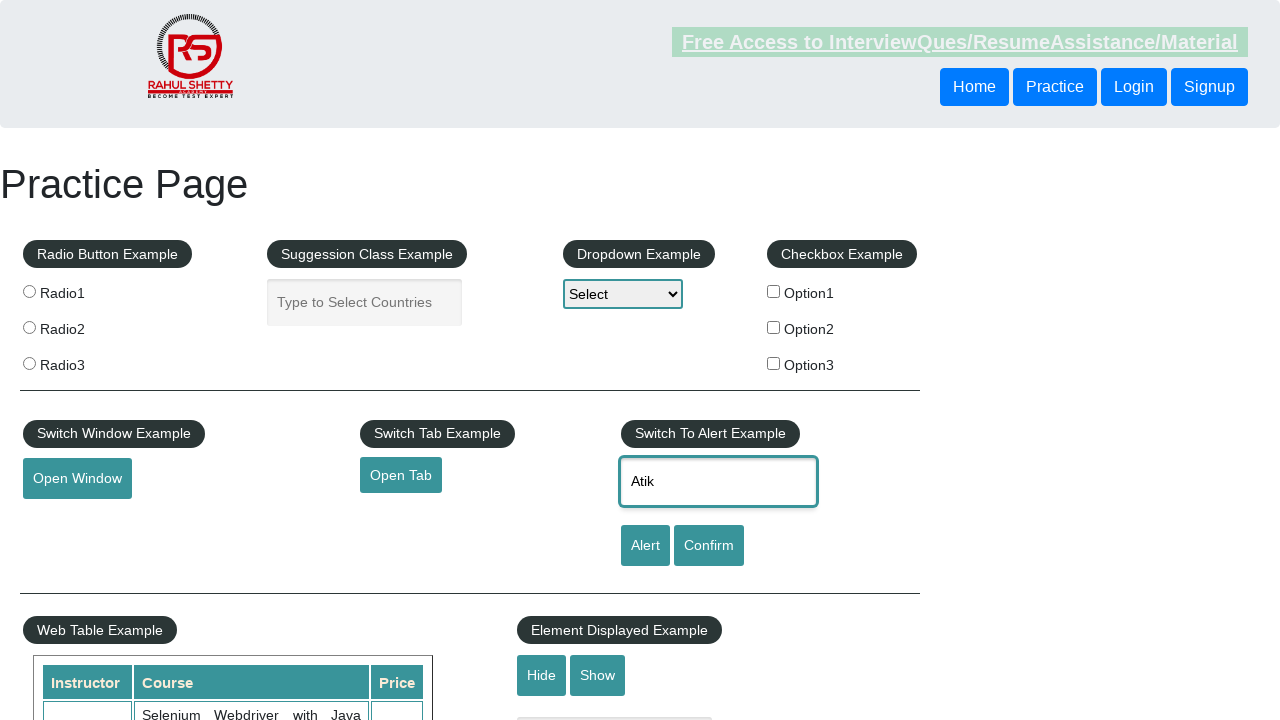

Clicked alert button to trigger alert dialog at (645, 546) on #alertbtn
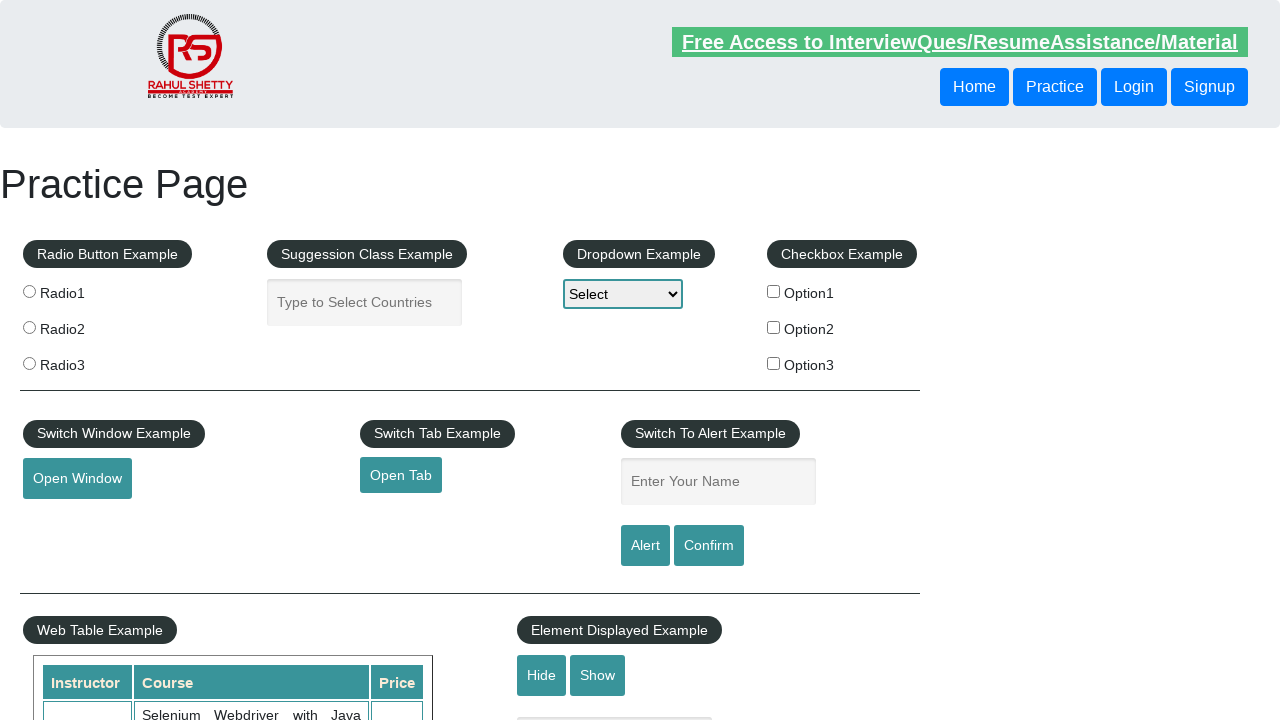

Set up dialog handler and accepted alert
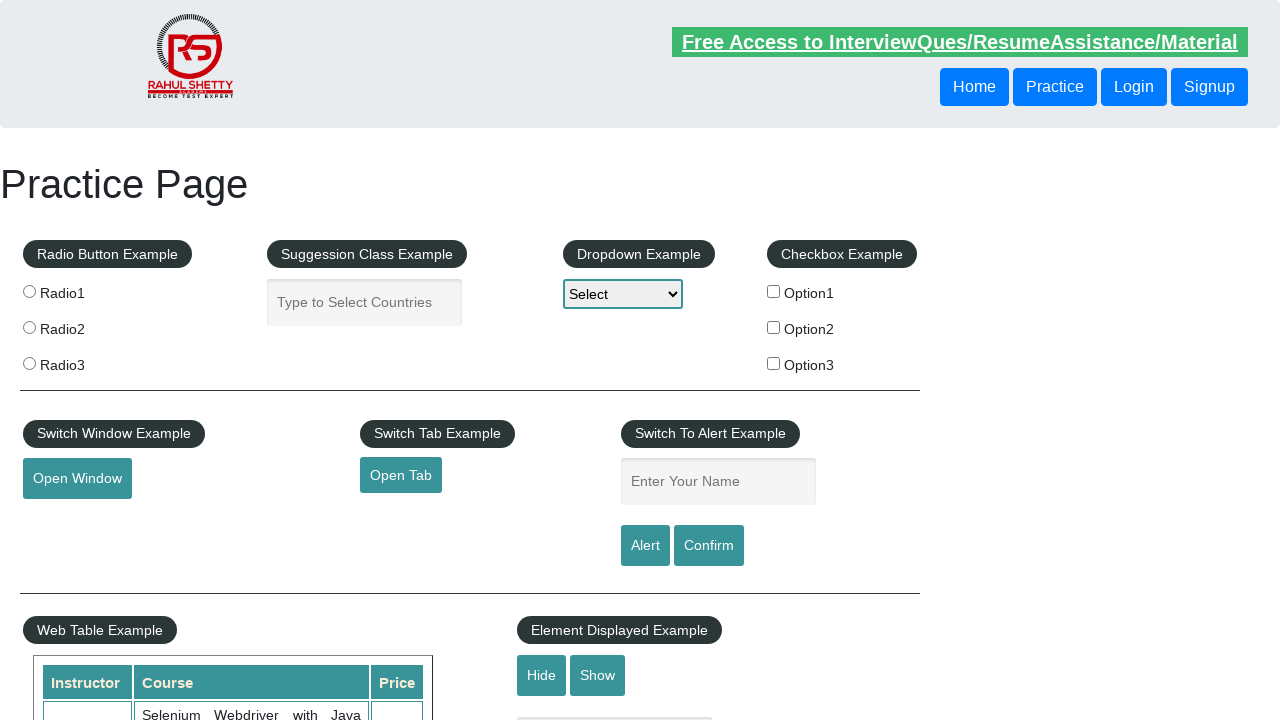

Clicked confirm button to trigger confirm dialog at (709, 546) on #confirmbtn
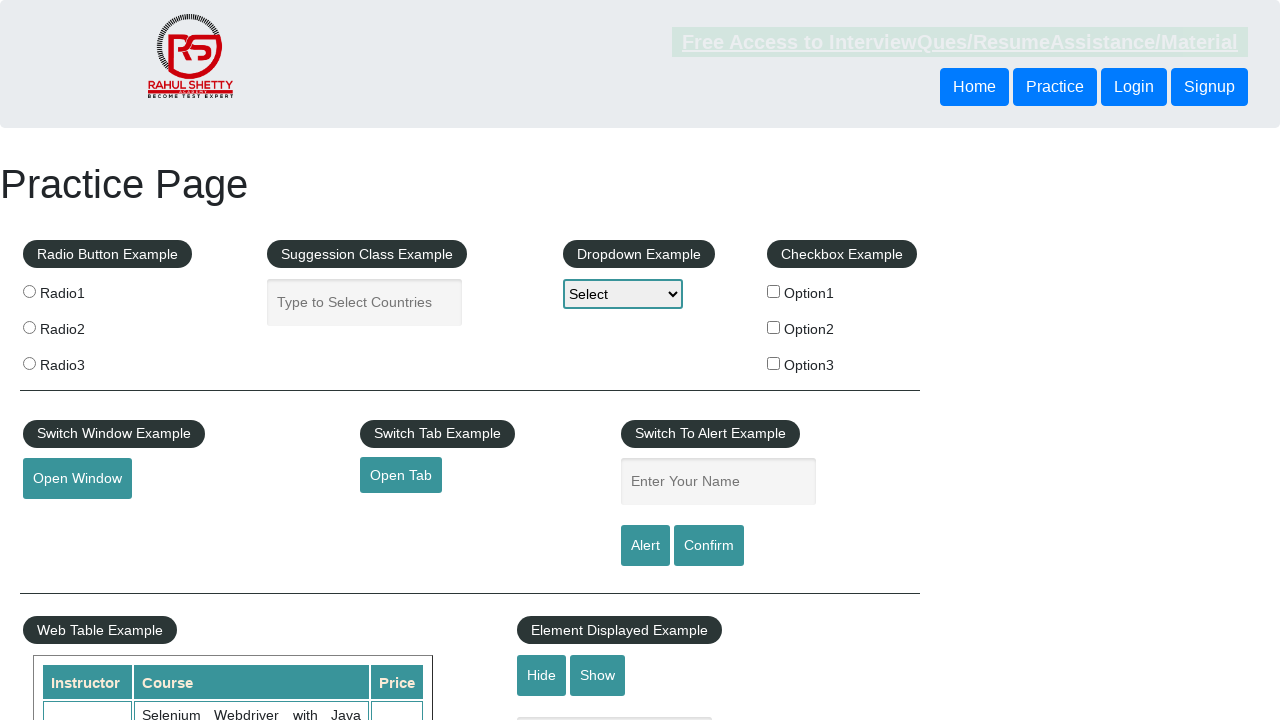

Set up dialog handler and dismissed confirm dialog
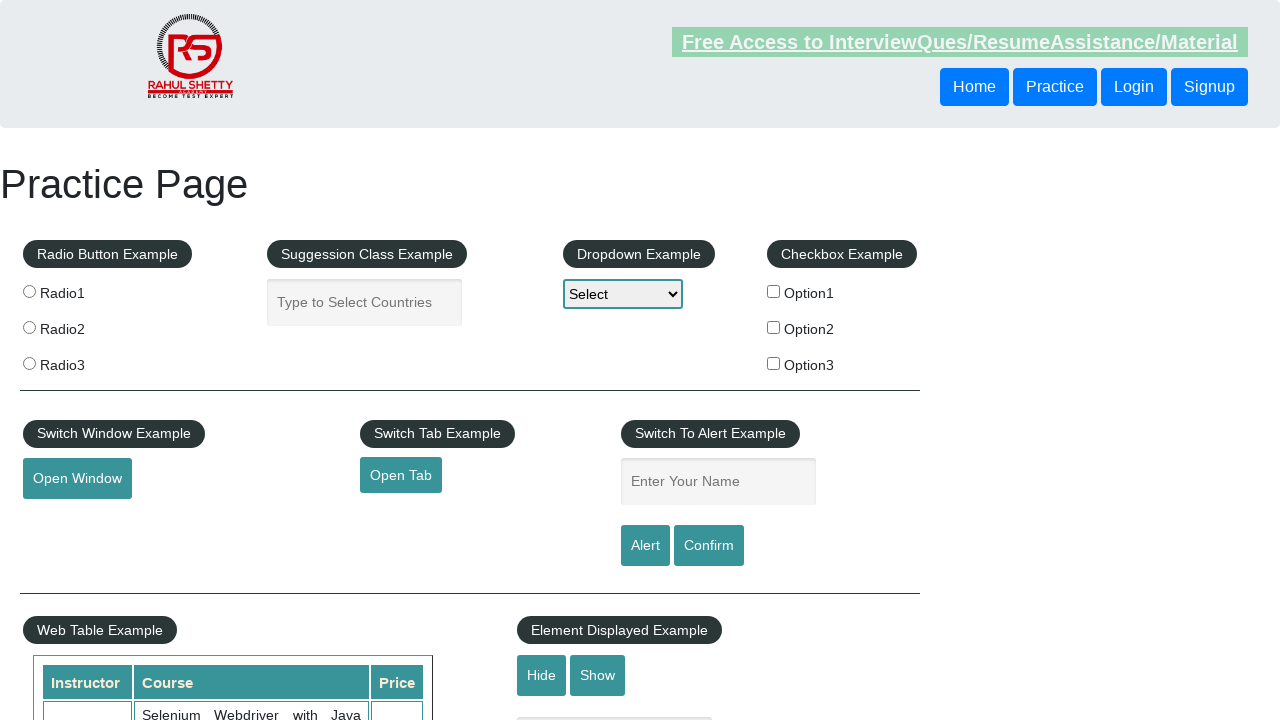

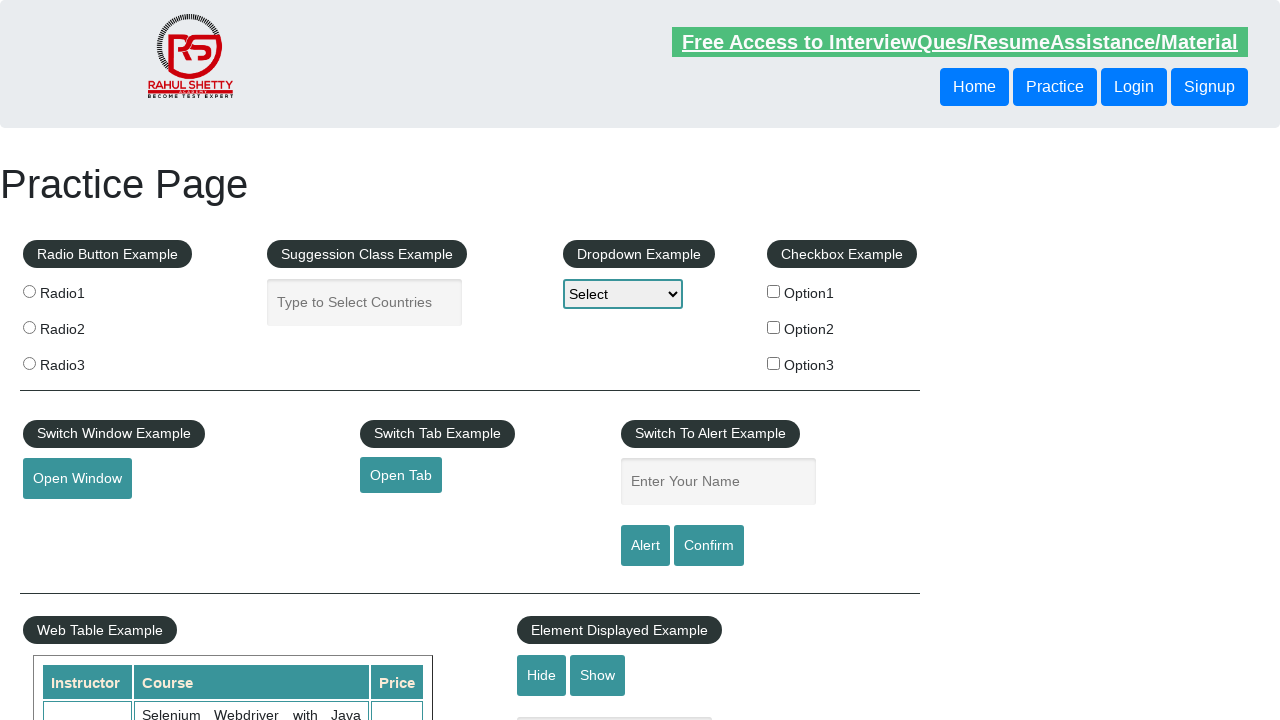